Tests various mouse and keyboard interactions including text input with shift key, double-clicking, hovering, drag-and-drop, and navigating links

Starting URL: https://awesomeqa.com/selenium/mouse_interaction.html

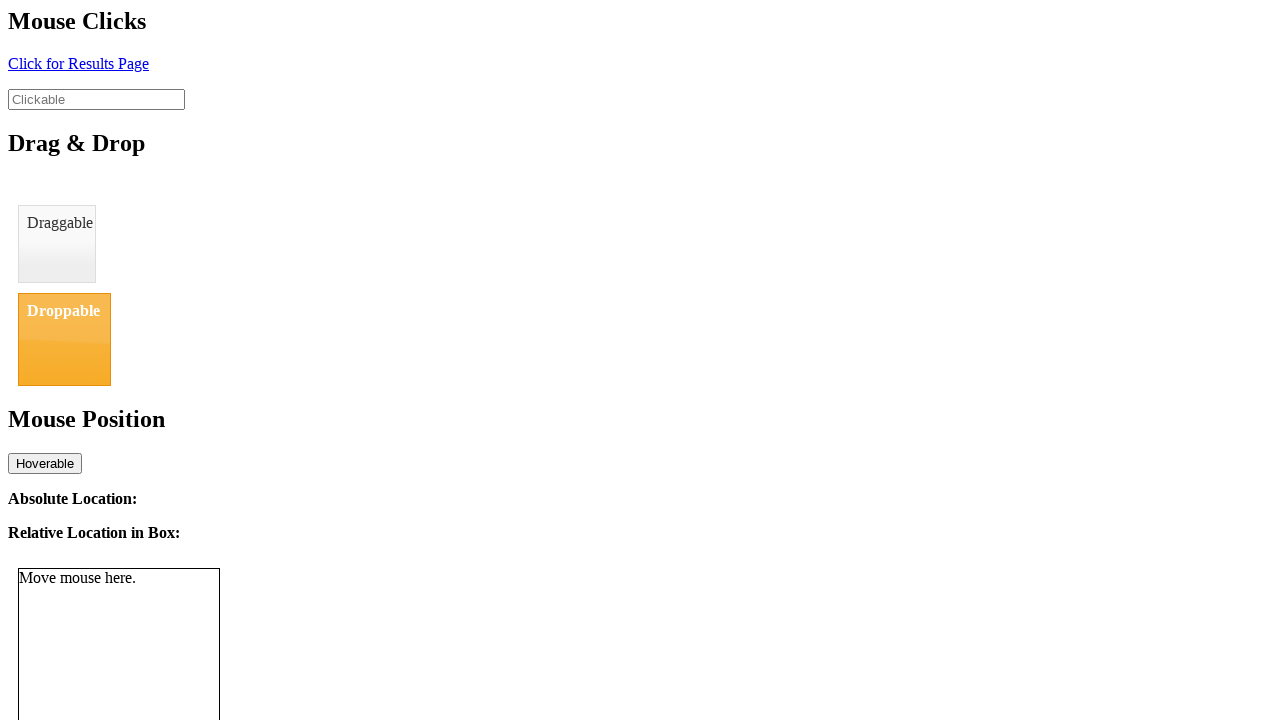

Typed 'Shubham' with shift key held down to produce uppercase text on #clickable
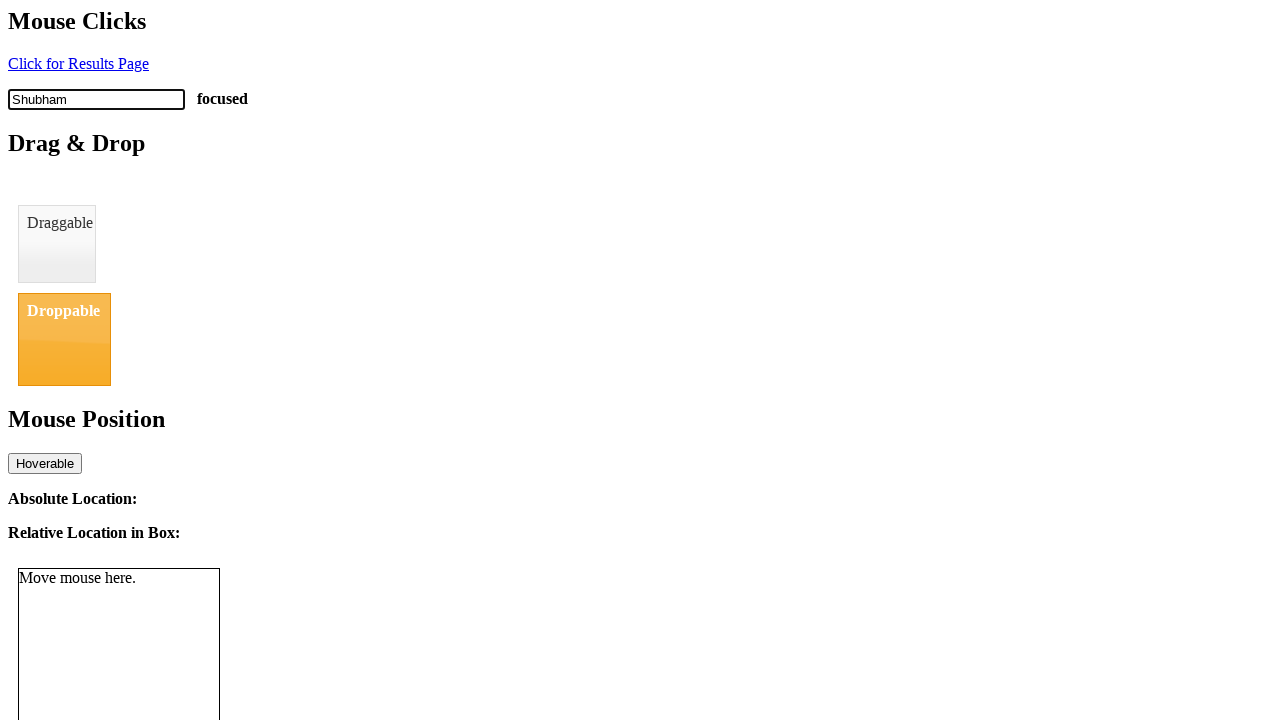

Double-clicked the clickable element to select the text at (96, 99) on #clickable
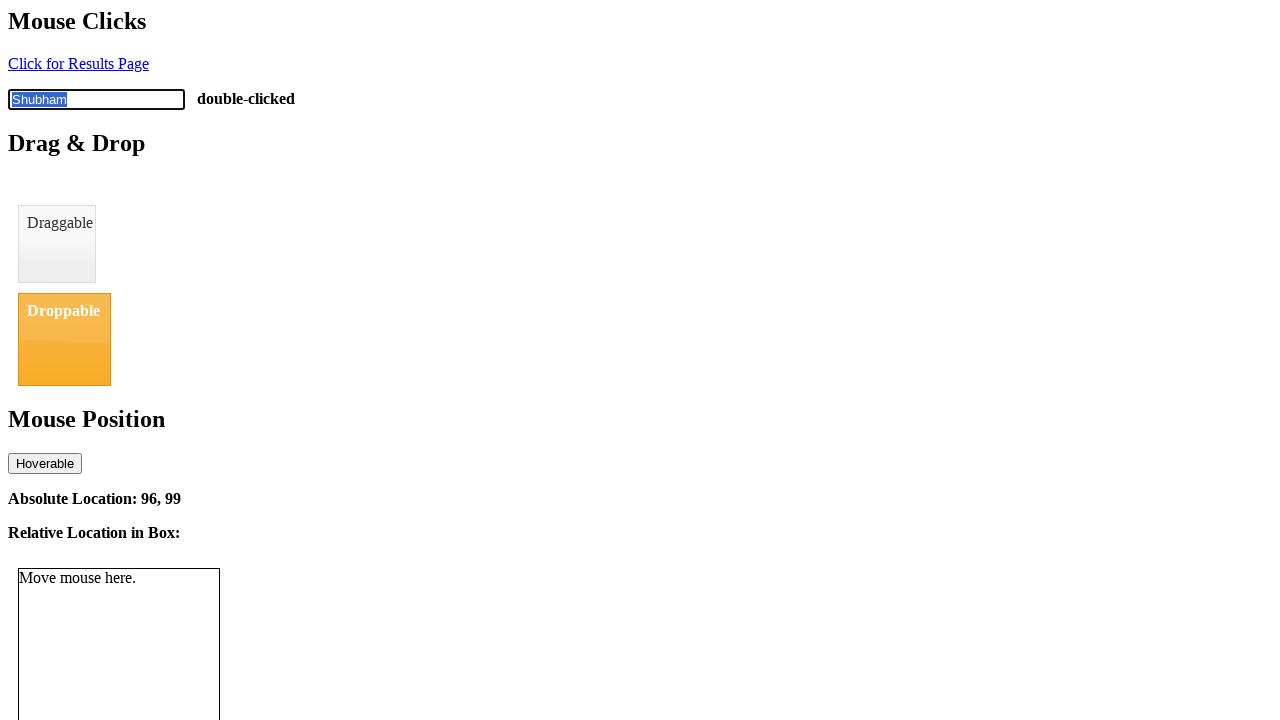

Hovered over the hover element at (45, 463) on #hover
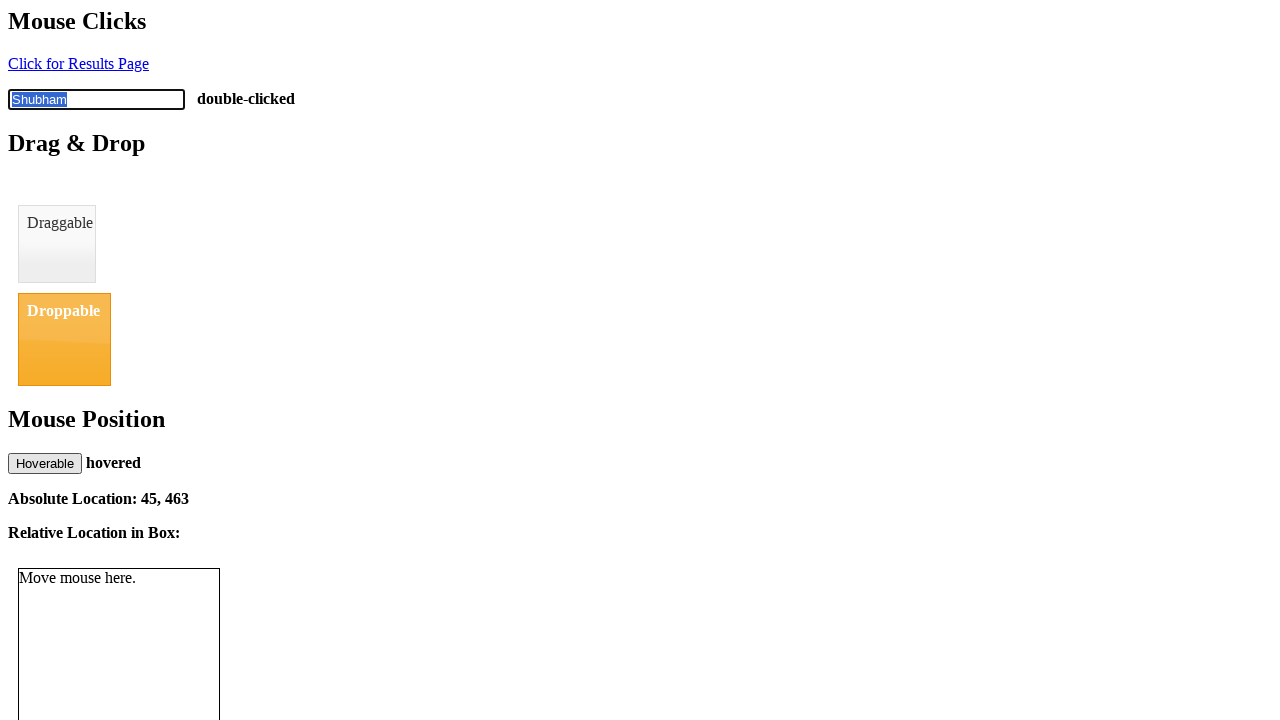

Performed drag-and-drop from draggable element to droppable element at (64, 339)
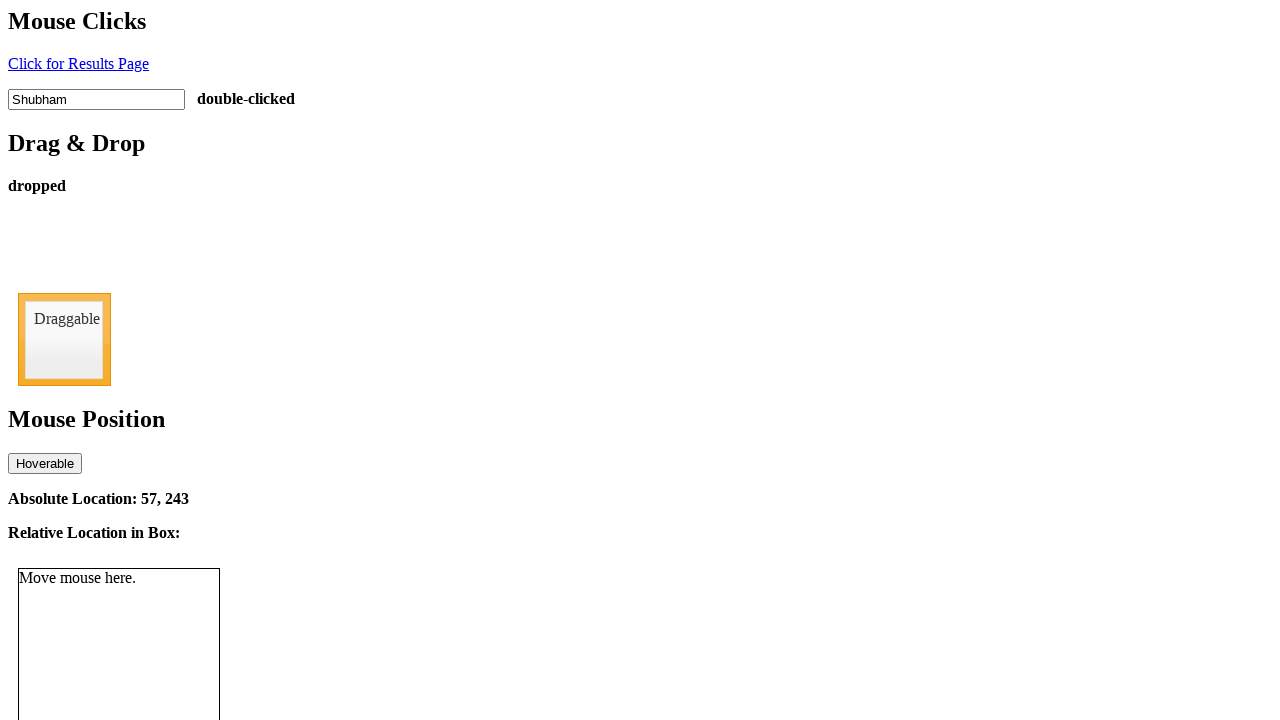

Clicked on the link element at (78, 63) on a#click
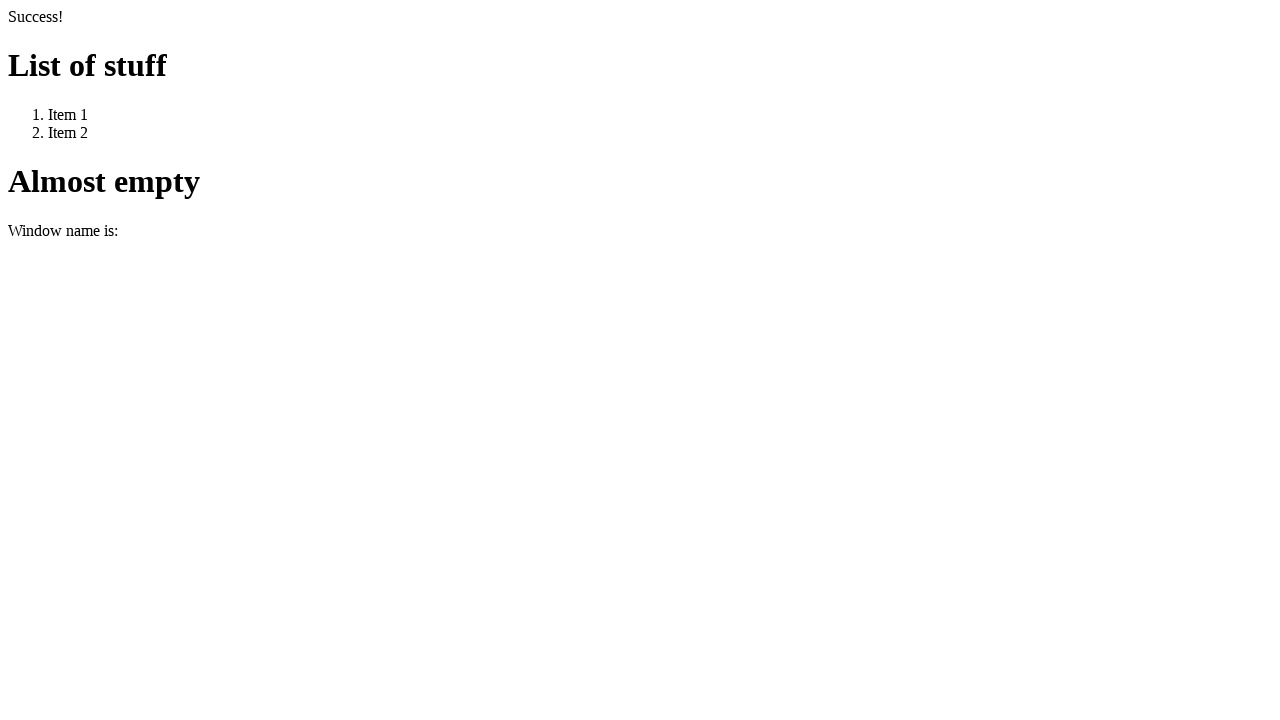

Navigated back to previous page
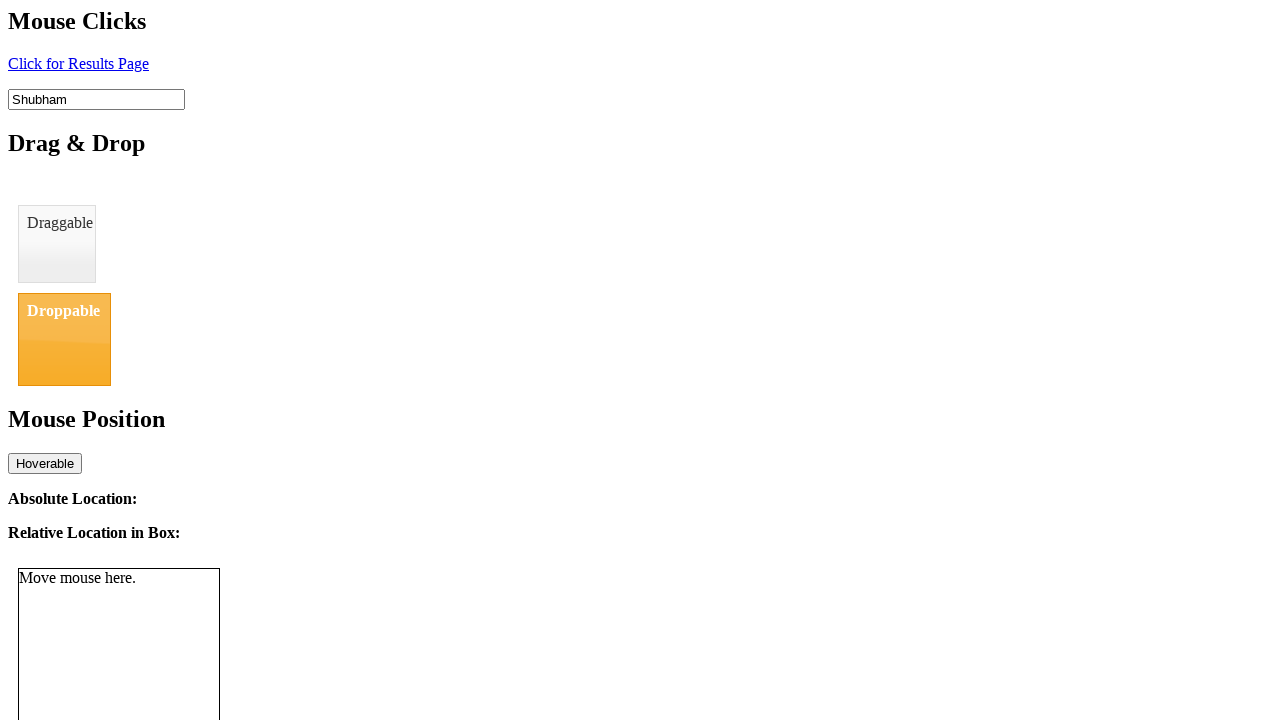

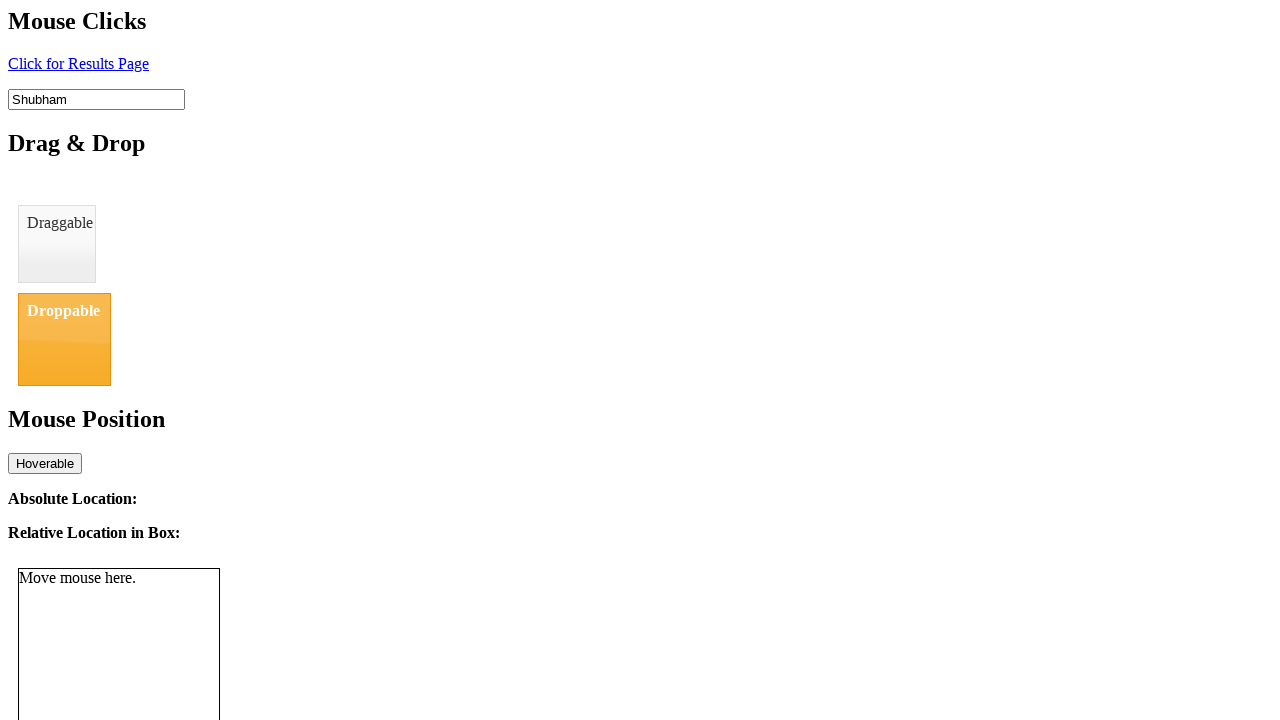